Tests that clear completed button is hidden when no items are completed

Starting URL: https://demo.playwright.dev/todomvc

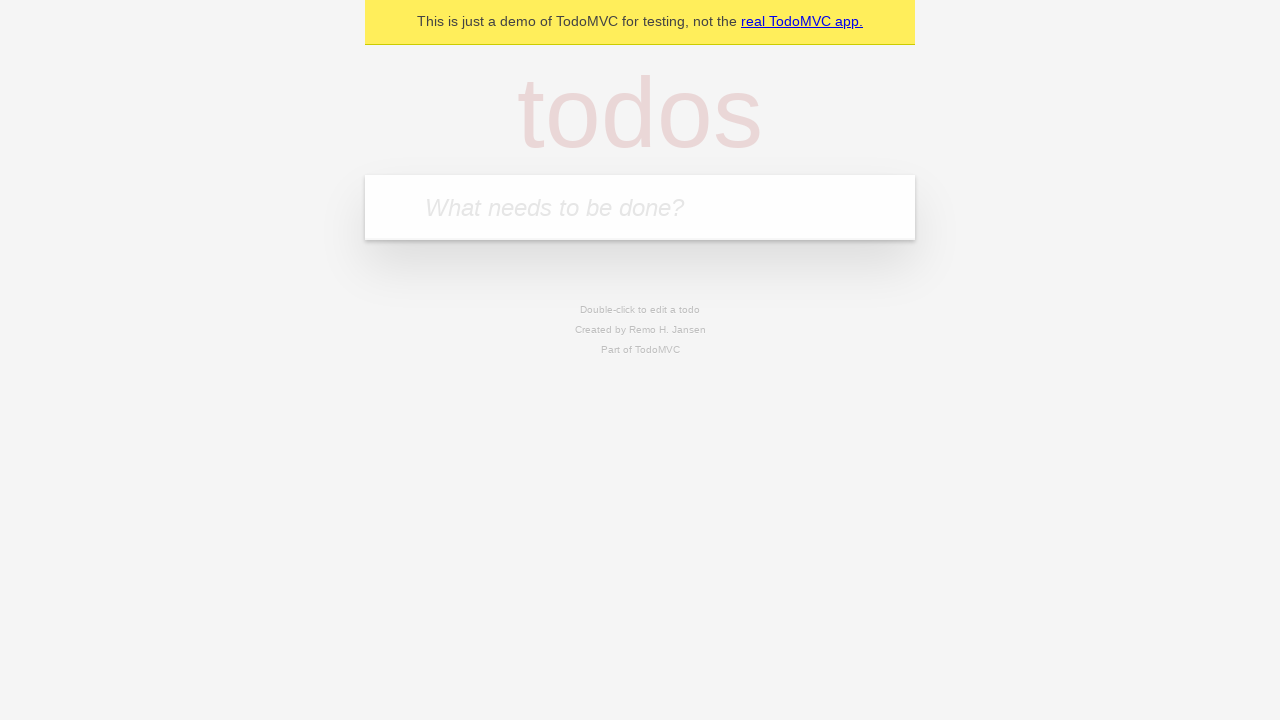

Filled new todo field with 'buy some cheese' on .new-todo
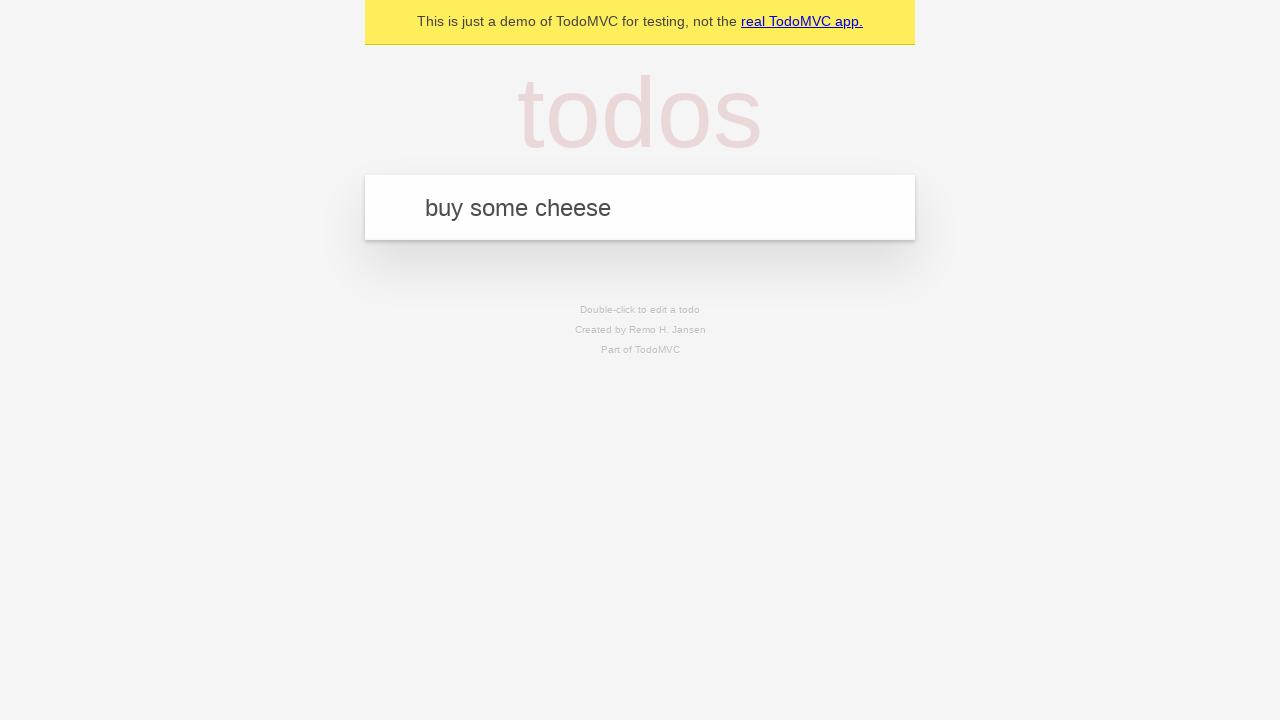

Pressed Enter to add first todo item on .new-todo
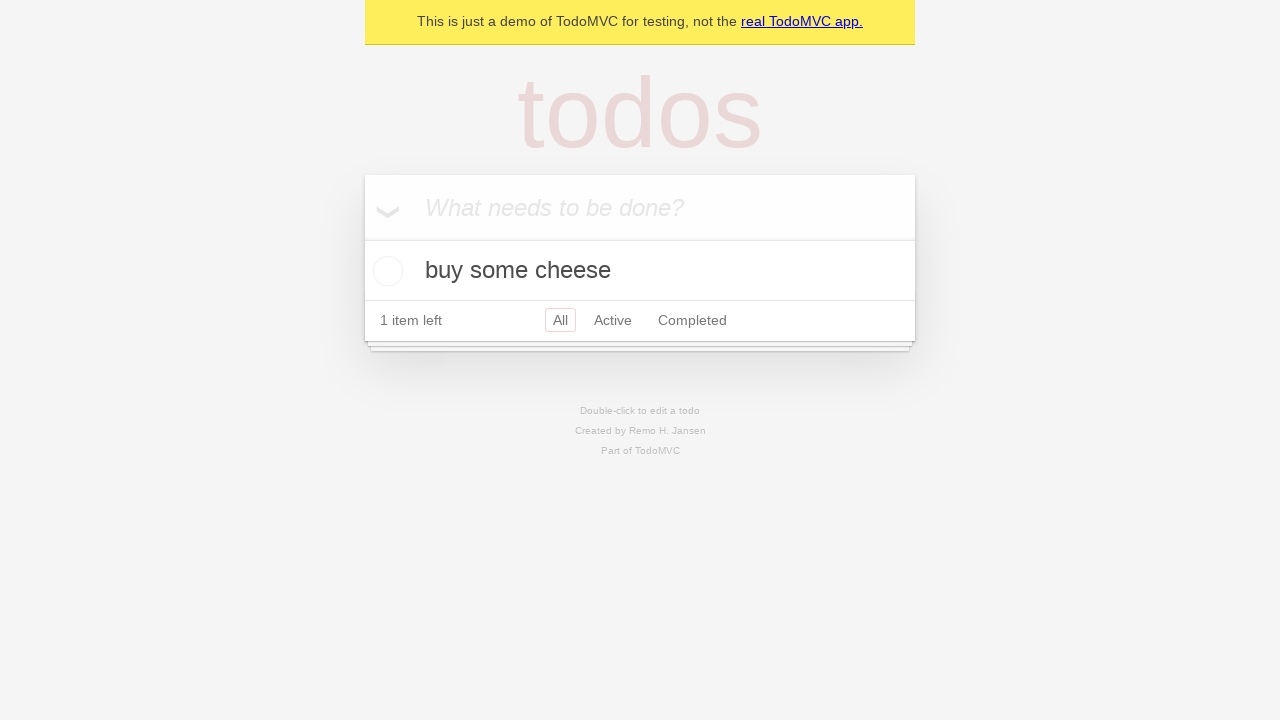

Filled new todo field with 'feed the cat' on .new-todo
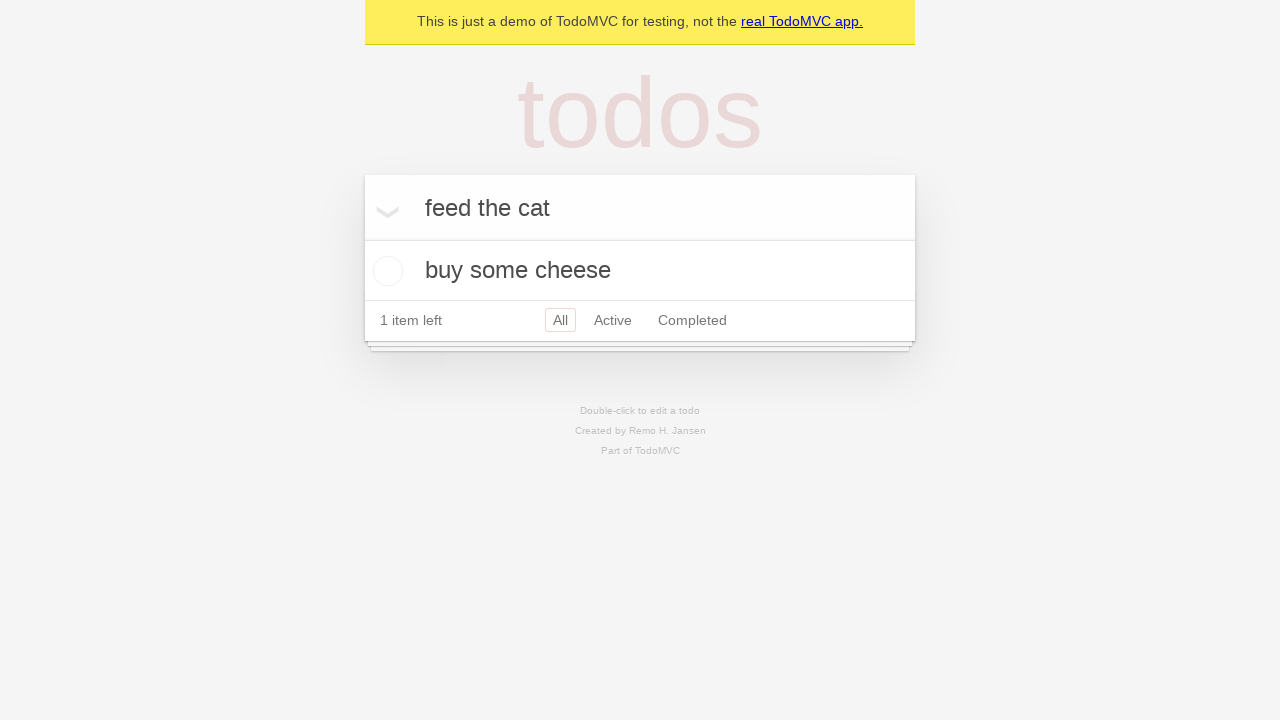

Pressed Enter to add second todo item on .new-todo
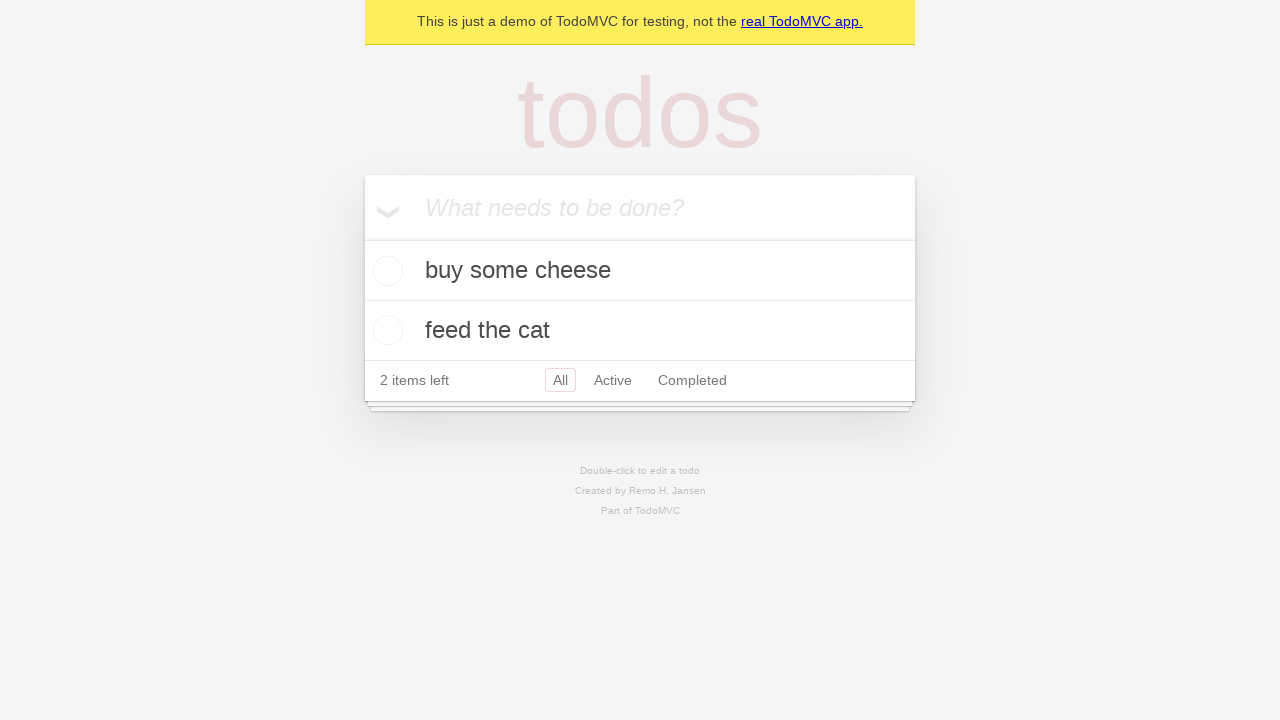

Filled new todo field with 'book a doctors appointment' on .new-todo
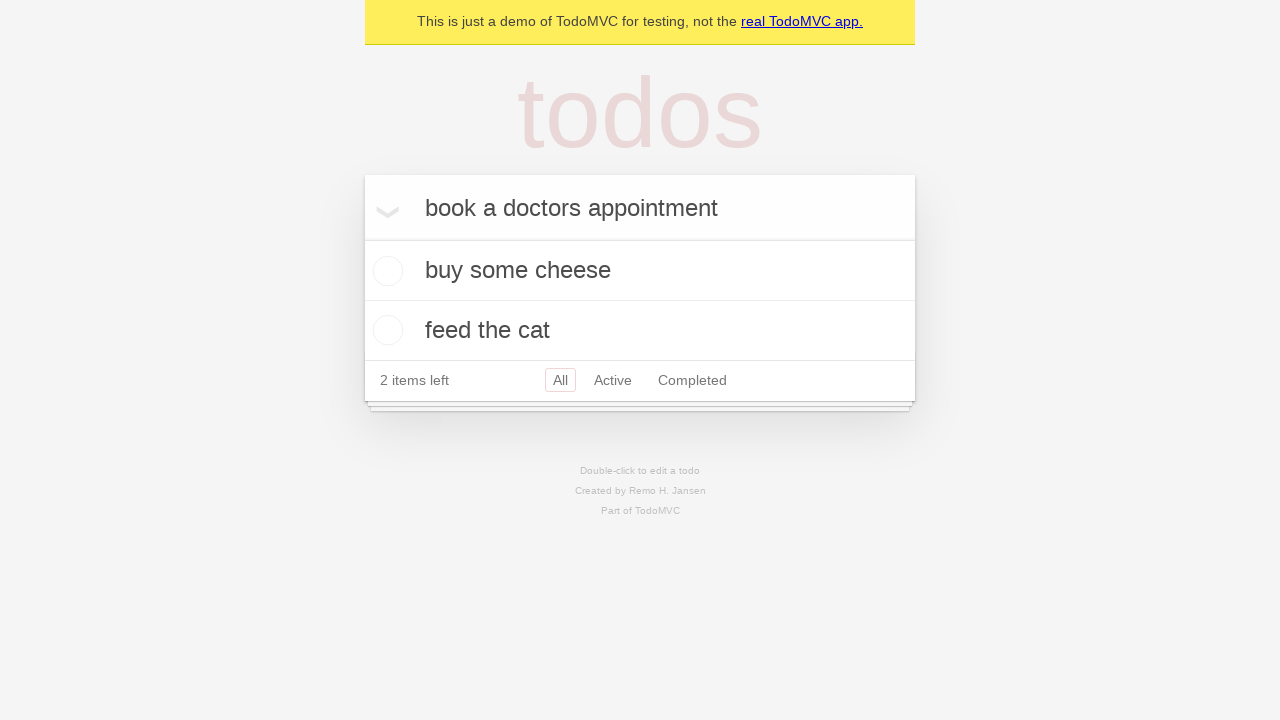

Pressed Enter to add third todo item on .new-todo
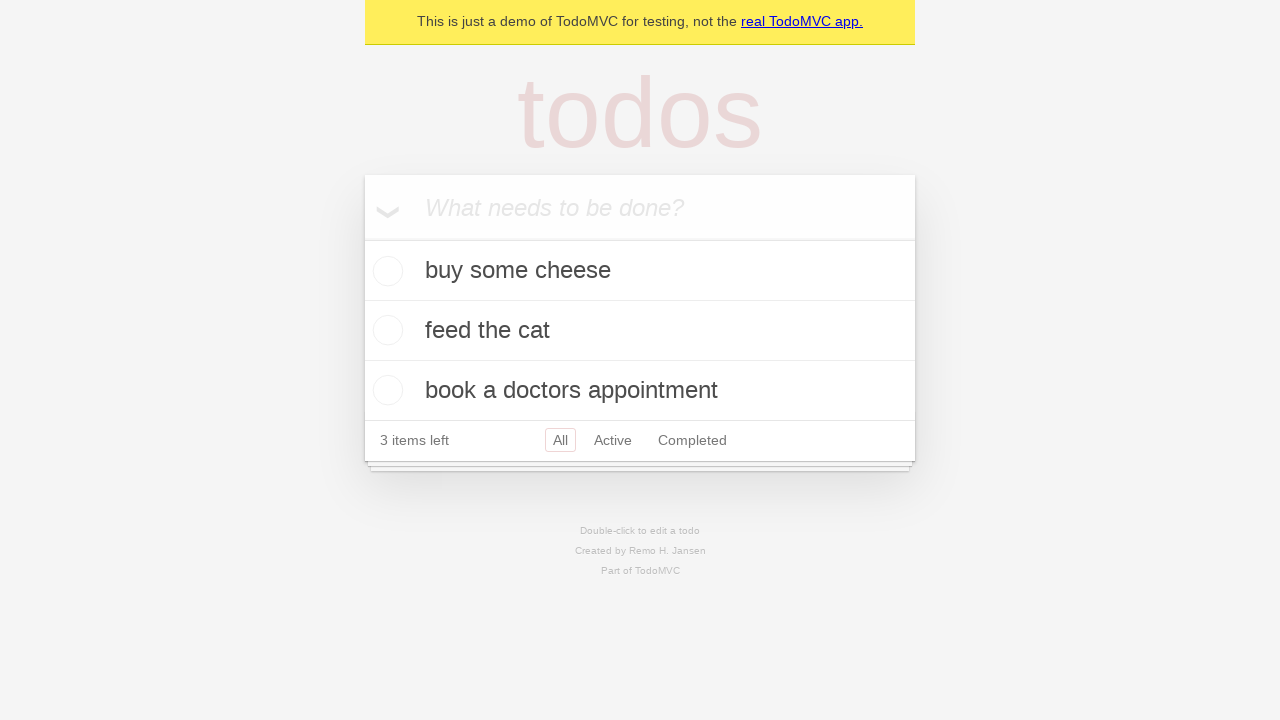

Checked the first todo item as completed at (385, 271) on .todo-list li .toggle >> nth=0
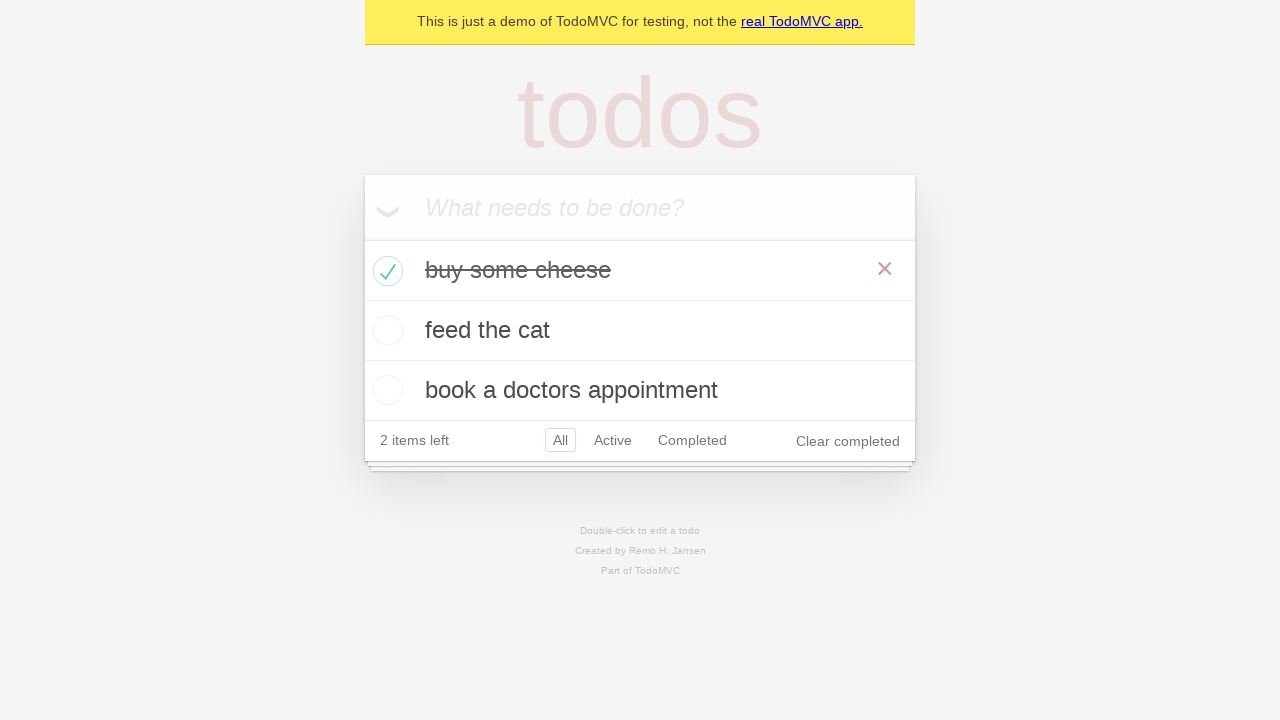

Clicked clear completed button to remove completed item at (848, 441) on .clear-completed
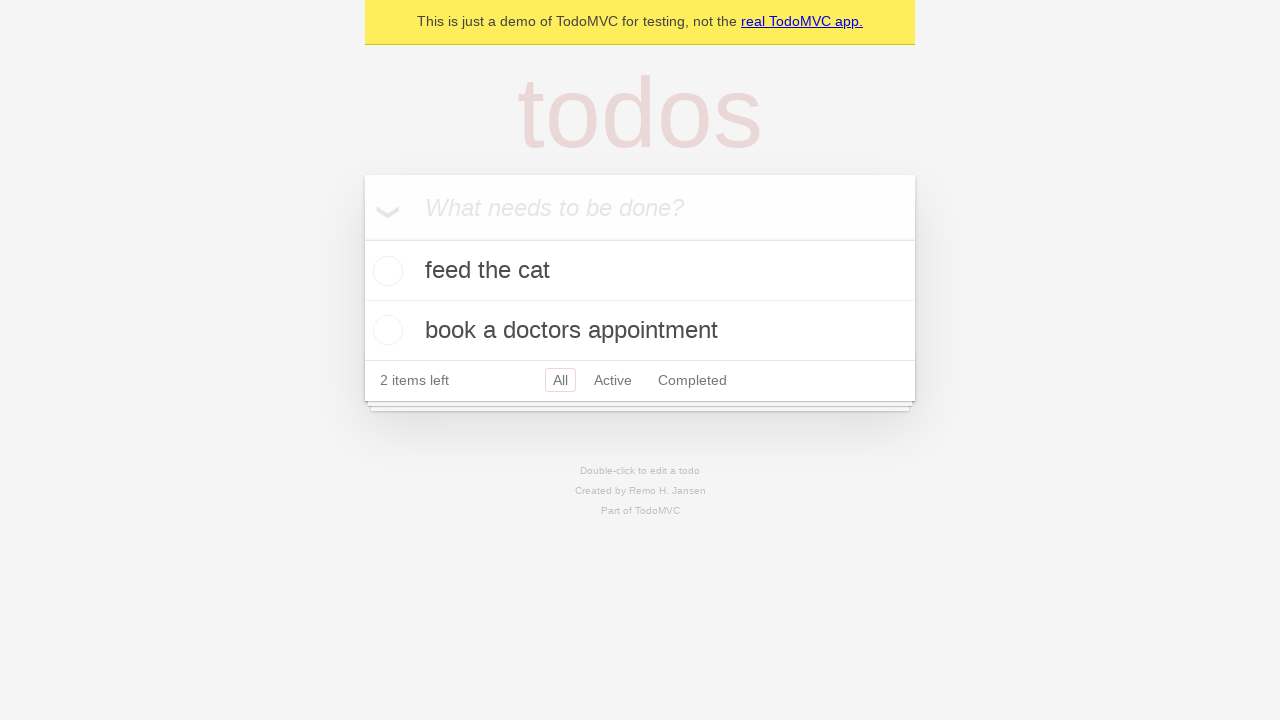

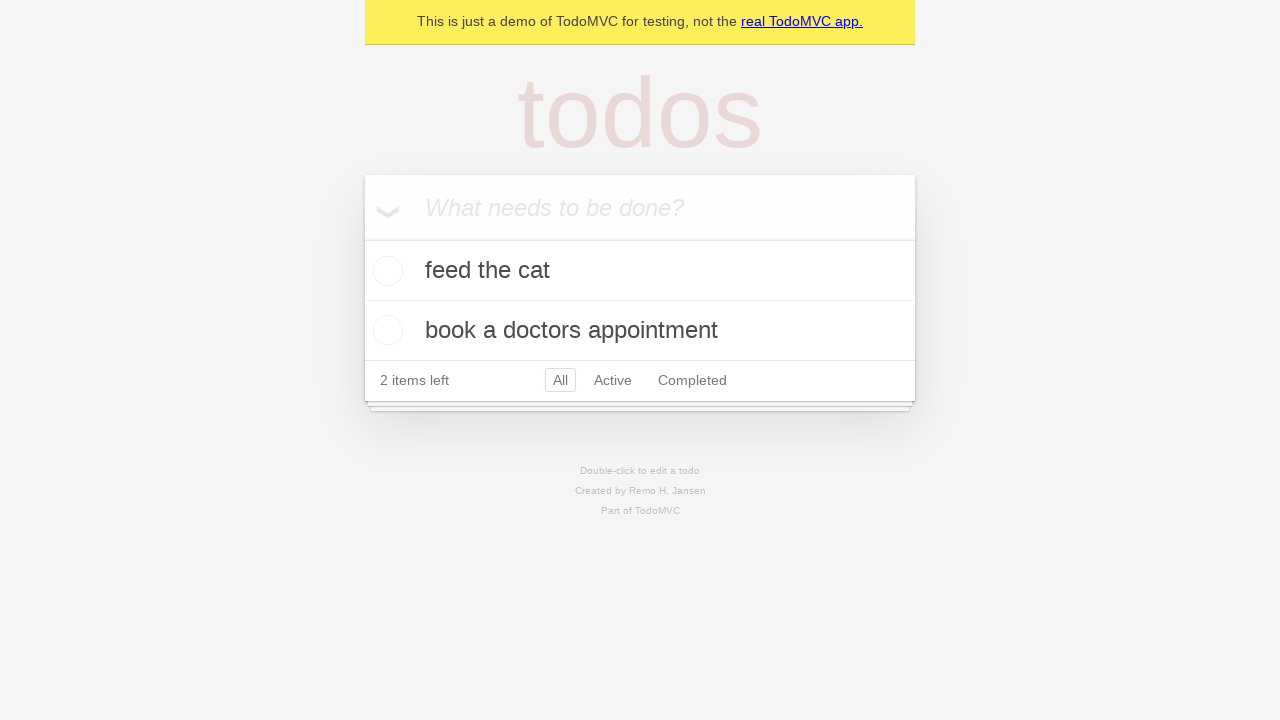